Tests checkbox interaction by clicking on two checkboxes to toggle their states

Starting URL: https://the-internet.herokuapp.com/checkboxes

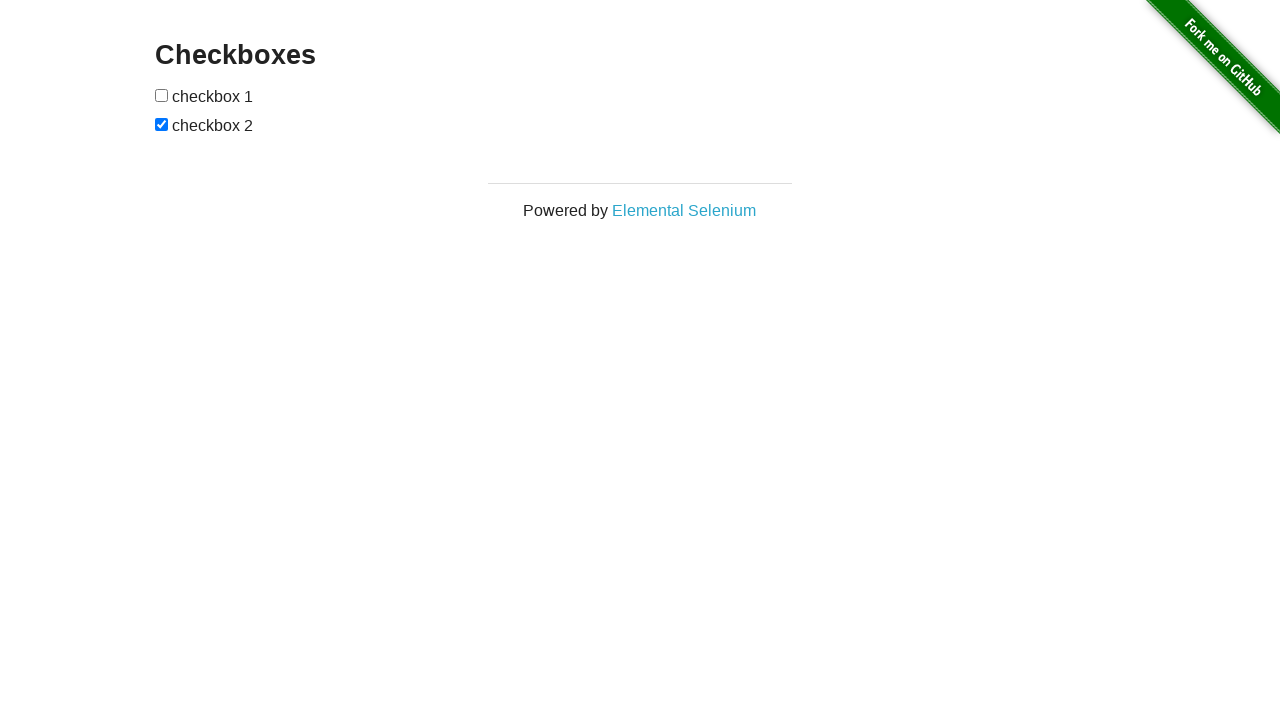

Clicked the first checkbox to toggle its state at (162, 95) on input[type="checkbox"]:nth-of-type(1)
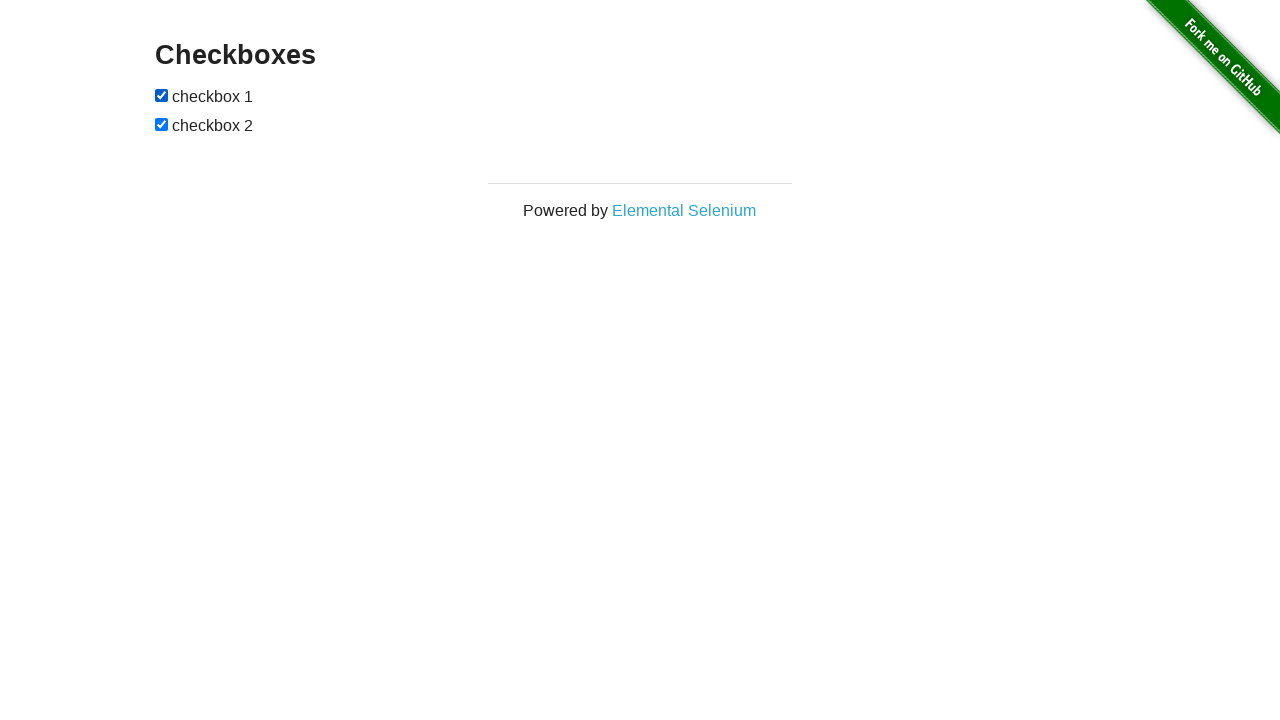

Clicked the second checkbox to toggle its state at (162, 124) on input[type="checkbox"]:nth-of-type(2)
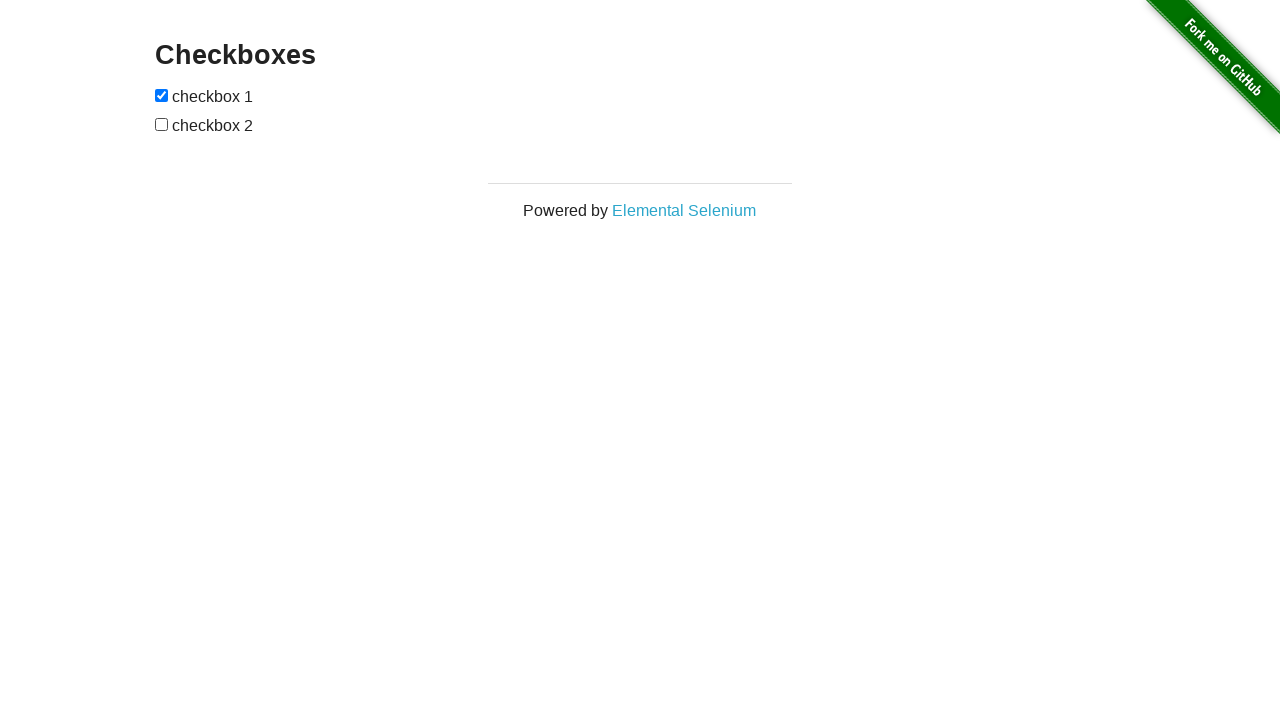

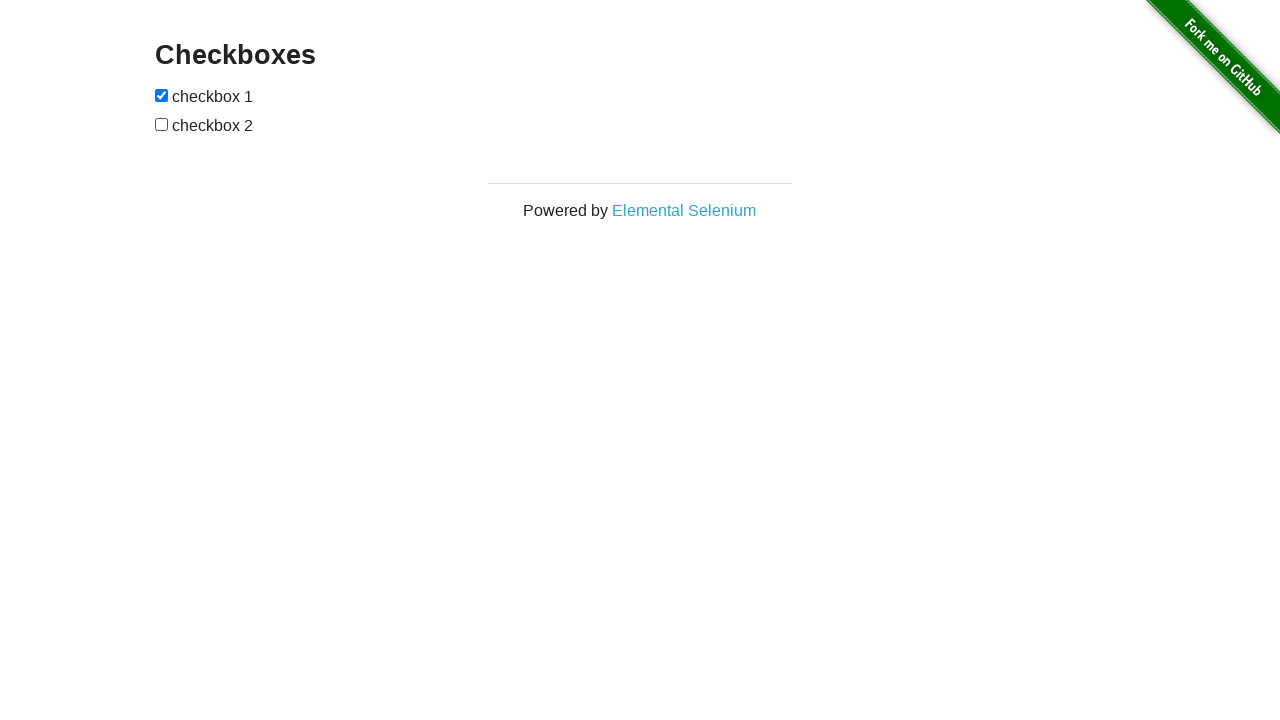